Tests a math quiz page by reading two numbers, calculating their sum, selecting the result from a dropdown, and submitting the form

Starting URL: http://suninjuly.github.io/selects2.html

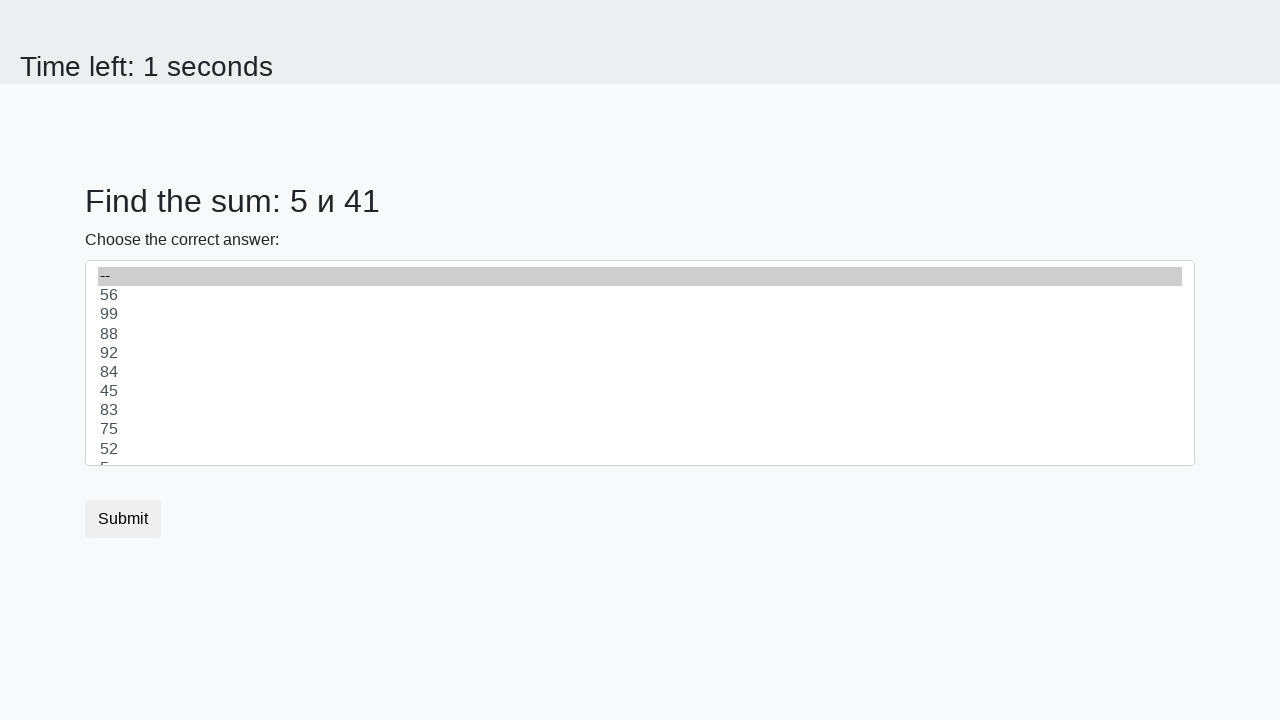

Read first number from #num1 element
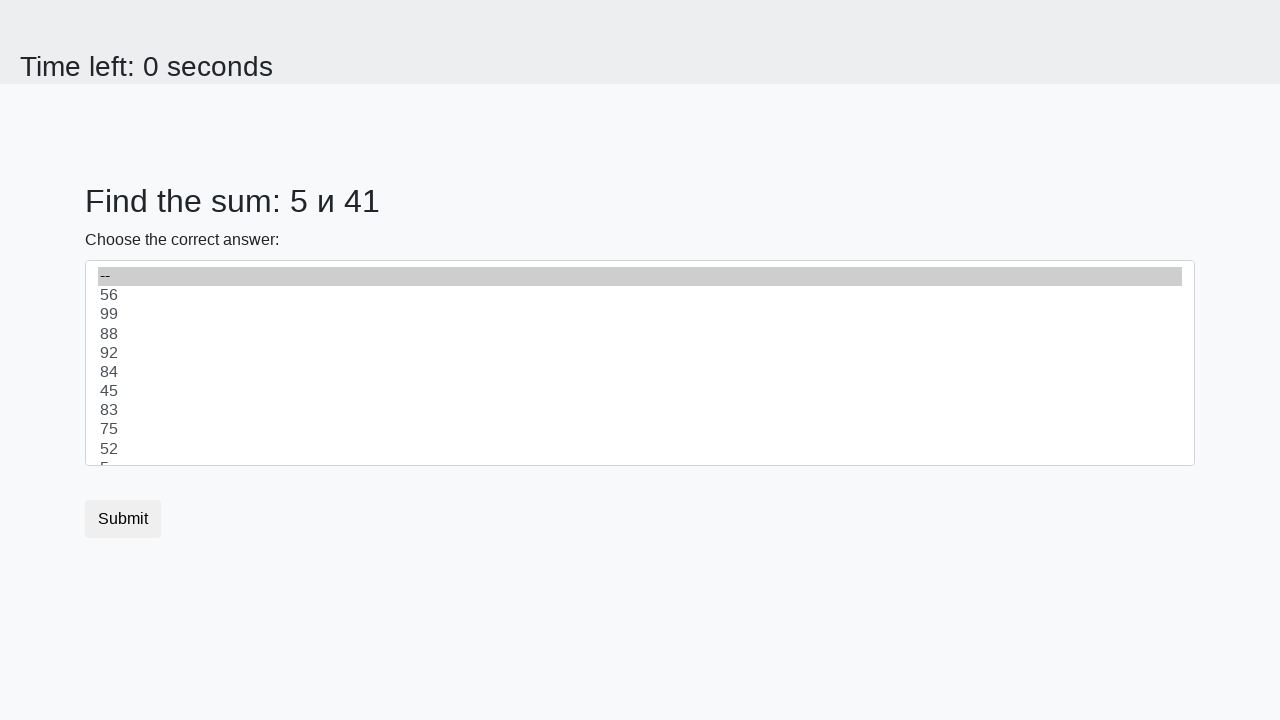

Read second number from #num2 element
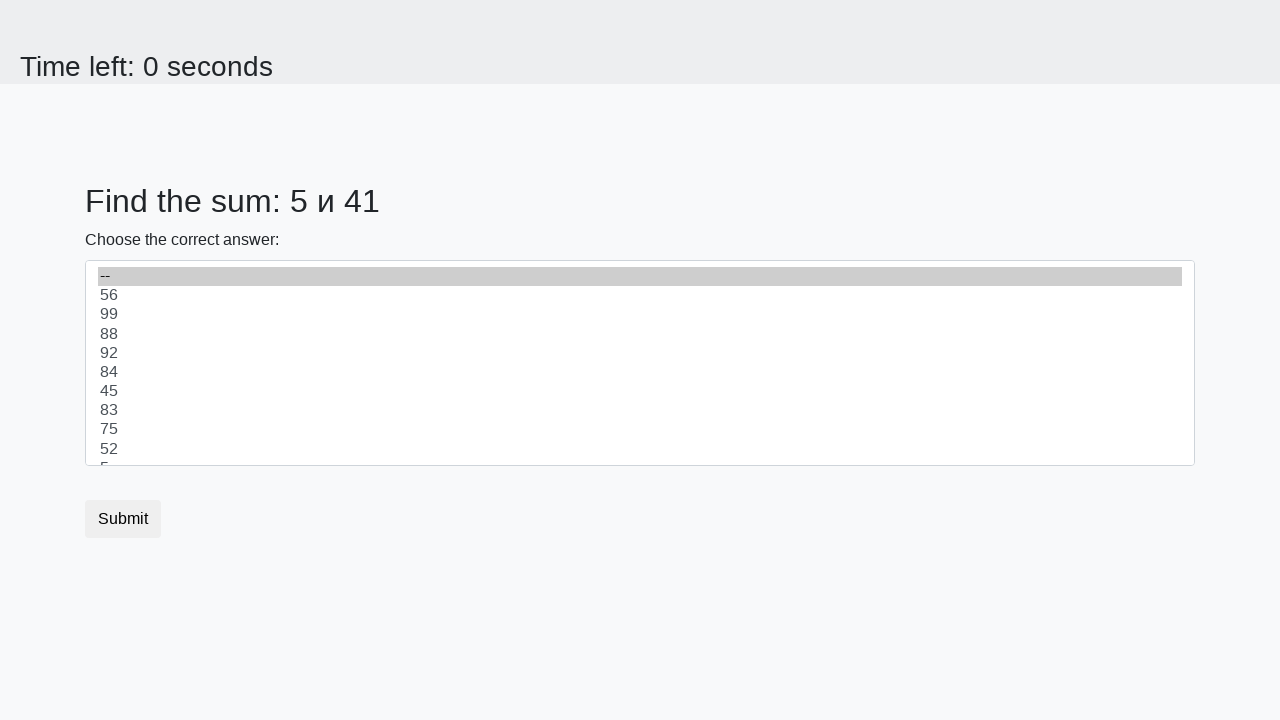

Calculated sum: 5 + 41 = 46
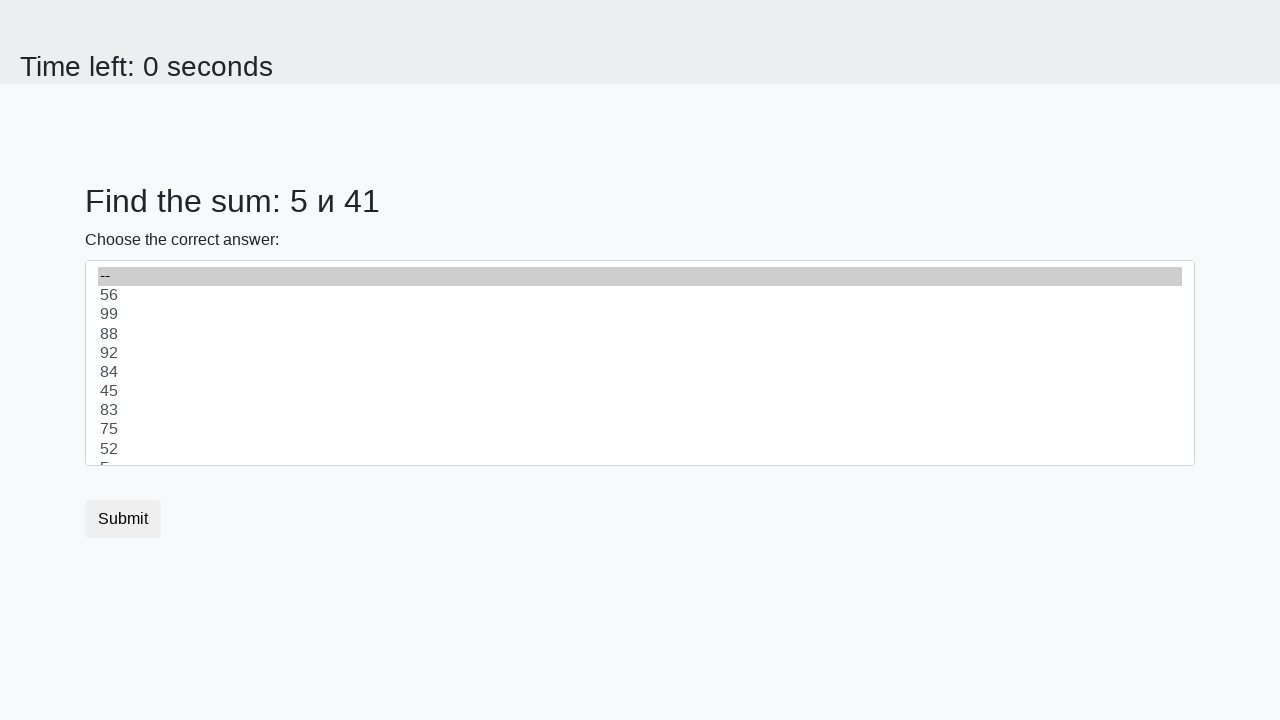

Selected 46 from dropdown menu on select
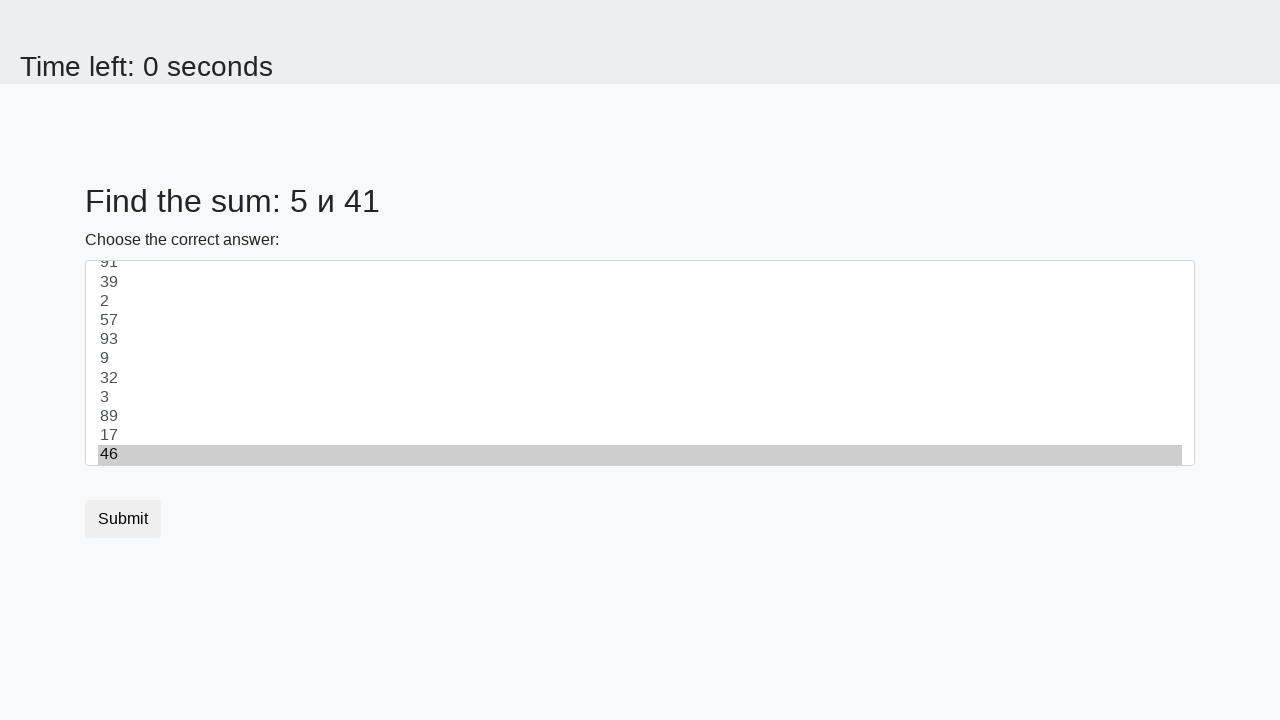

Clicked submit button at (123, 519) on button
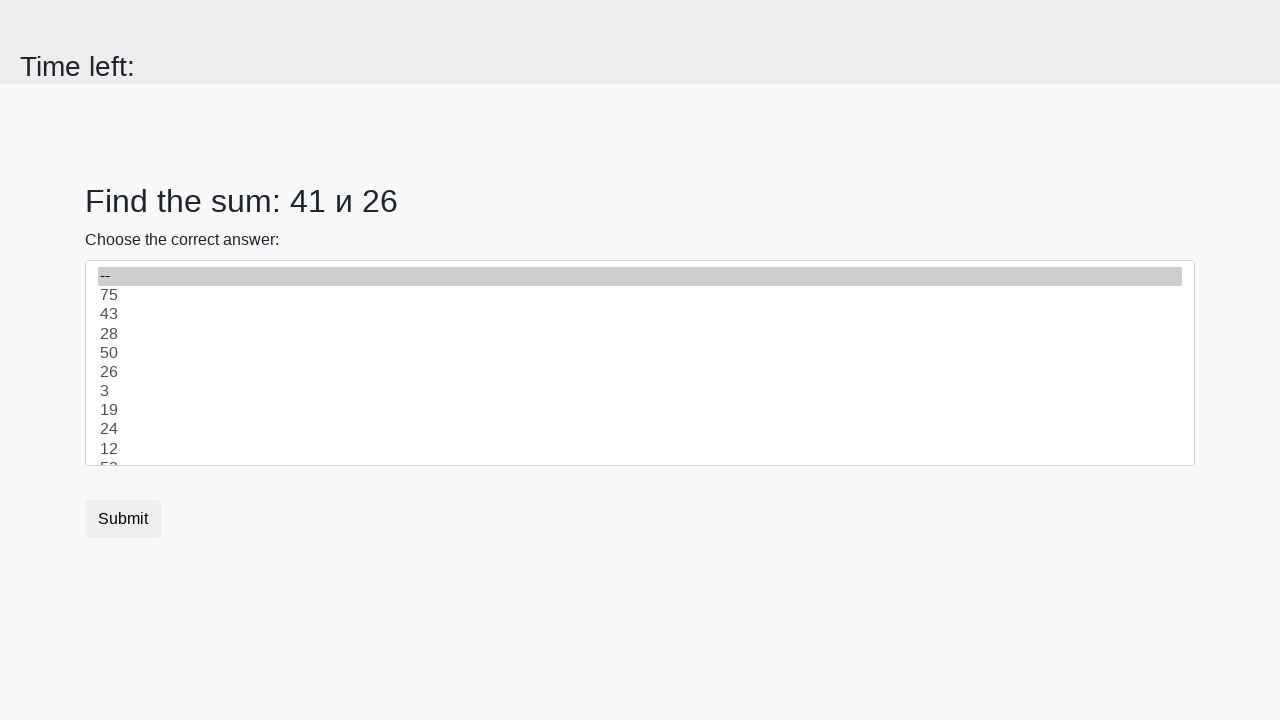

Scrolled button into view
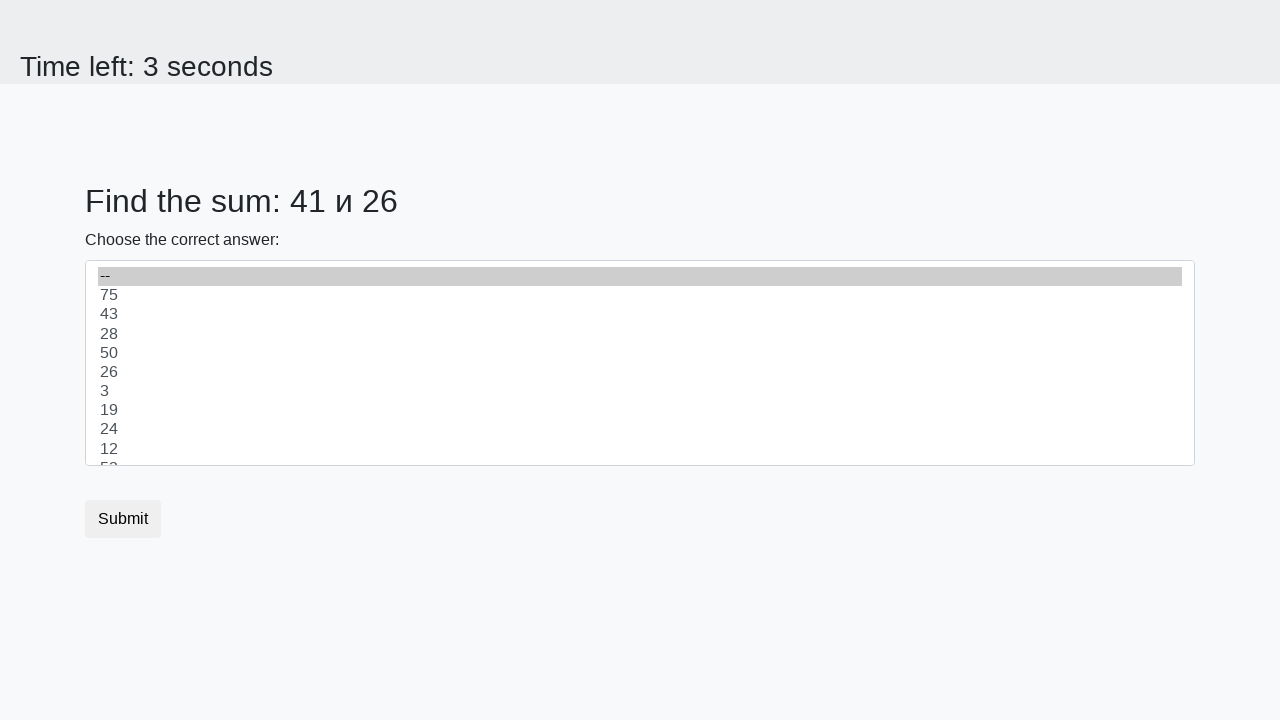

Clicked button again after scrolling at (123, 519) on button
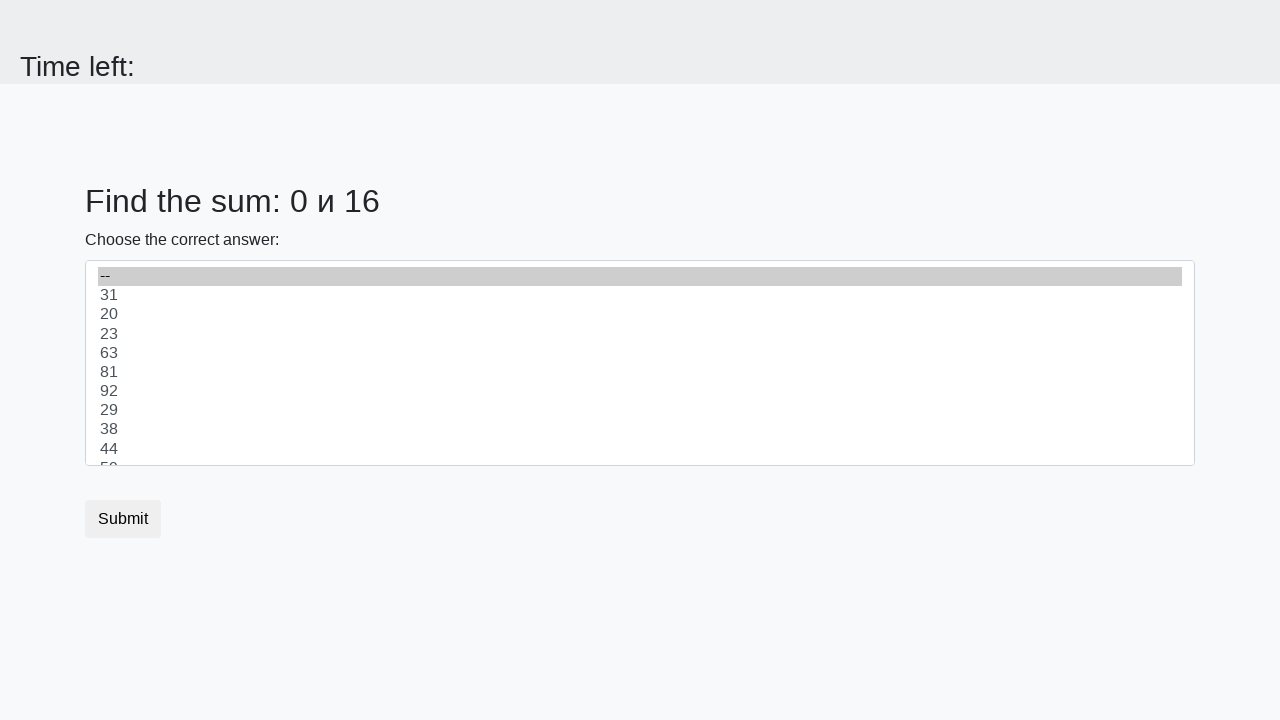

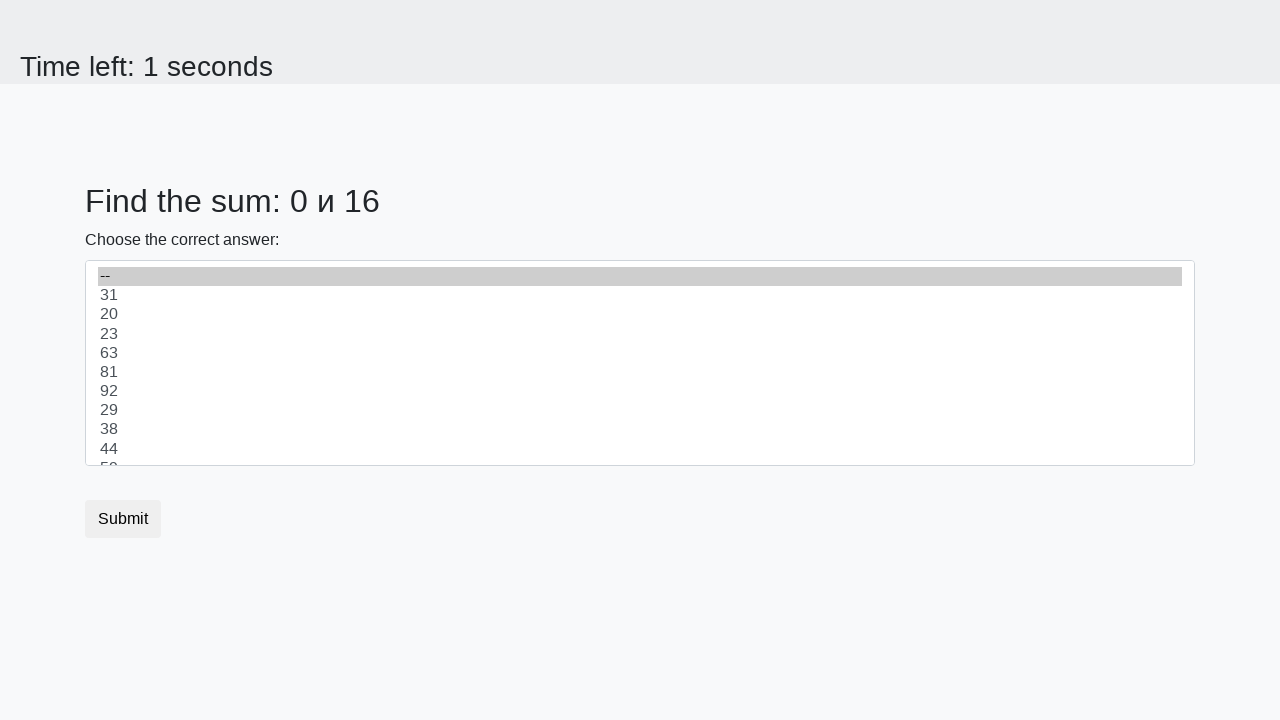